Tests form input by navigating to a tutorial page and filling a text input field (likely a name field) using a complex XPath selector that locates an input relative to a password field.

Starting URL: https://www.hyrtutorials.com/p/add-padding-to-containers.html

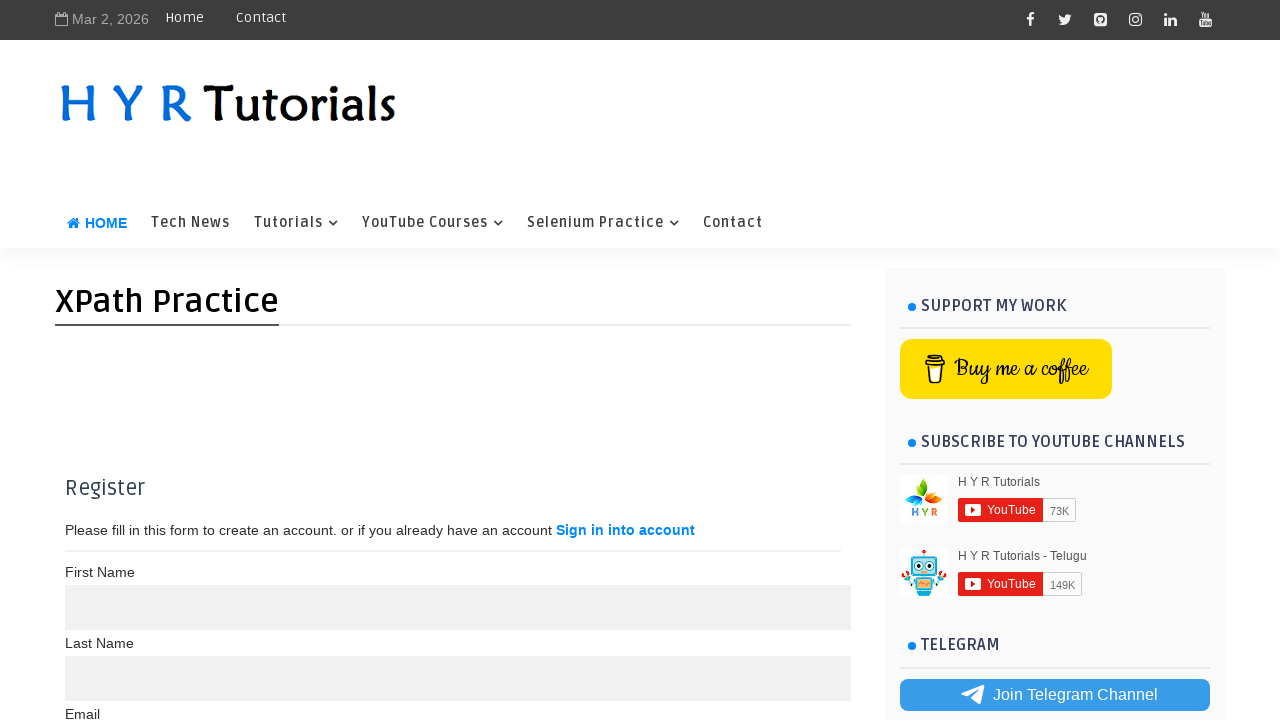

Navigated to tutorial page
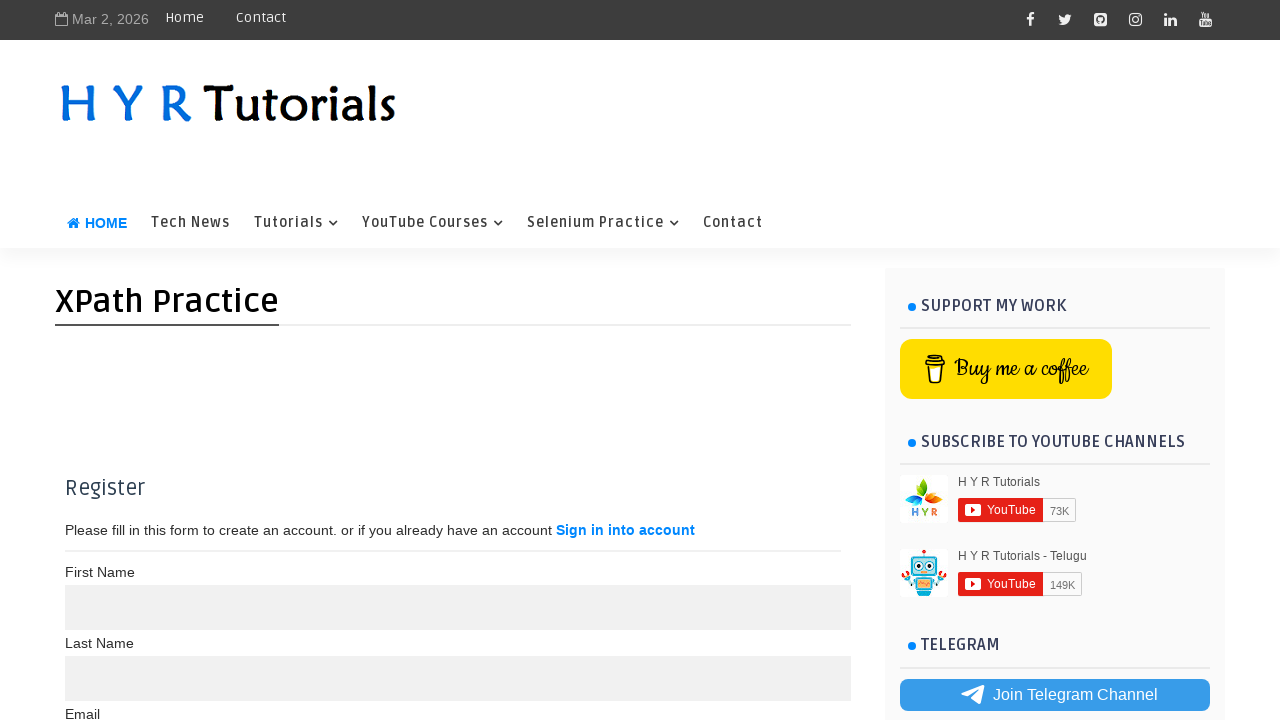

Filled name field with 'Gowtham' using XPath selector on xpath=(//input[@type='password'])[1]/preceding::input[3]
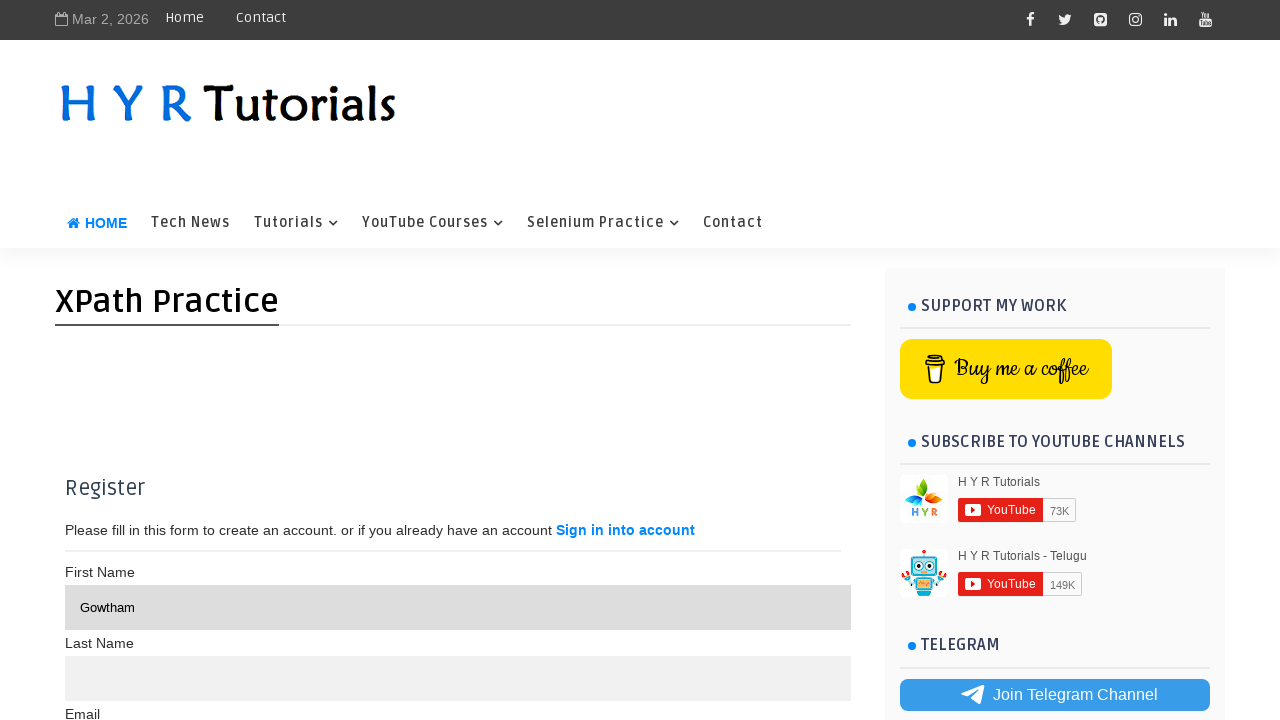

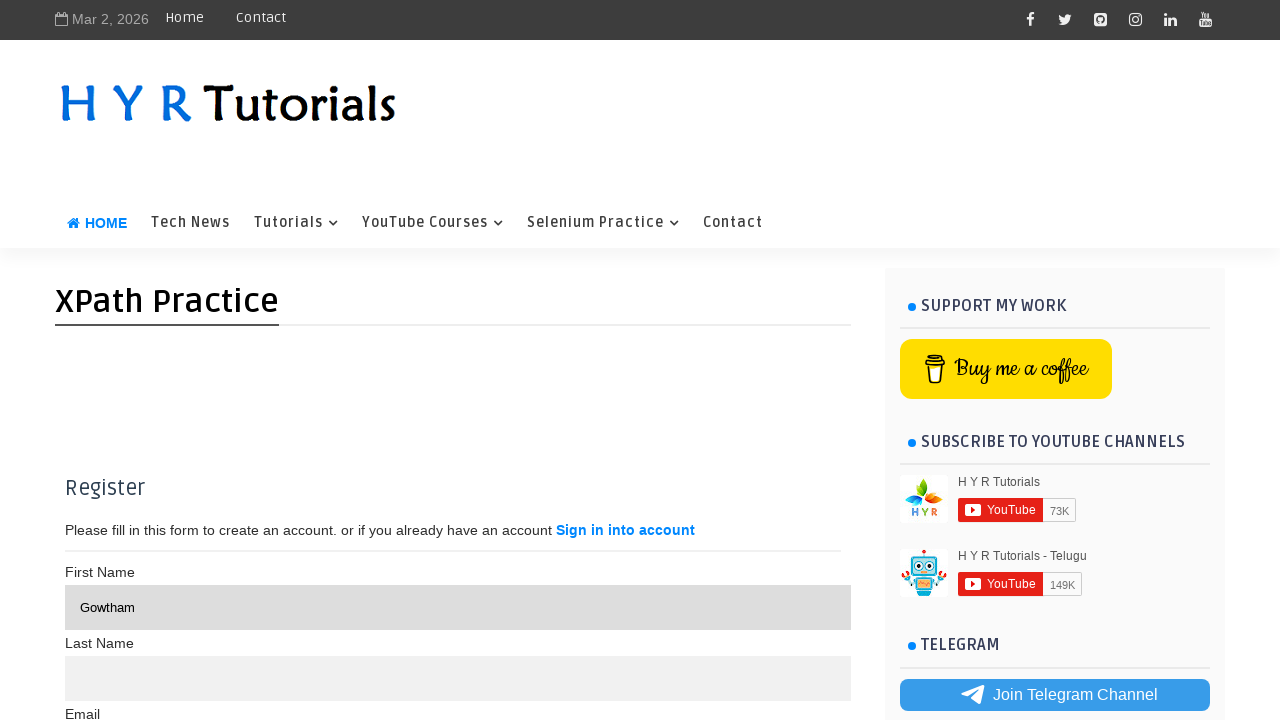